Tests filtering to display all items after applying other filters.

Starting URL: https://demo.playwright.dev/todomvc

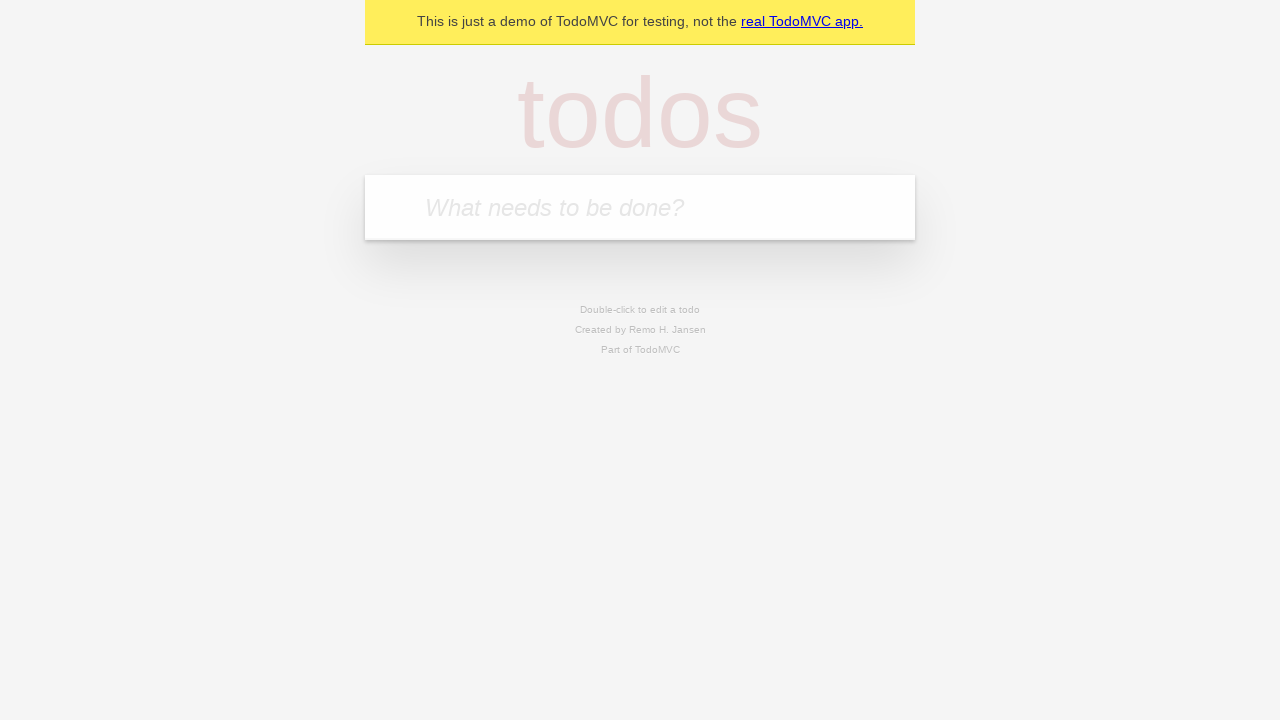

Filled todo input with 'buy some cheese' on internal:attr=[placeholder="What needs to be done?"i]
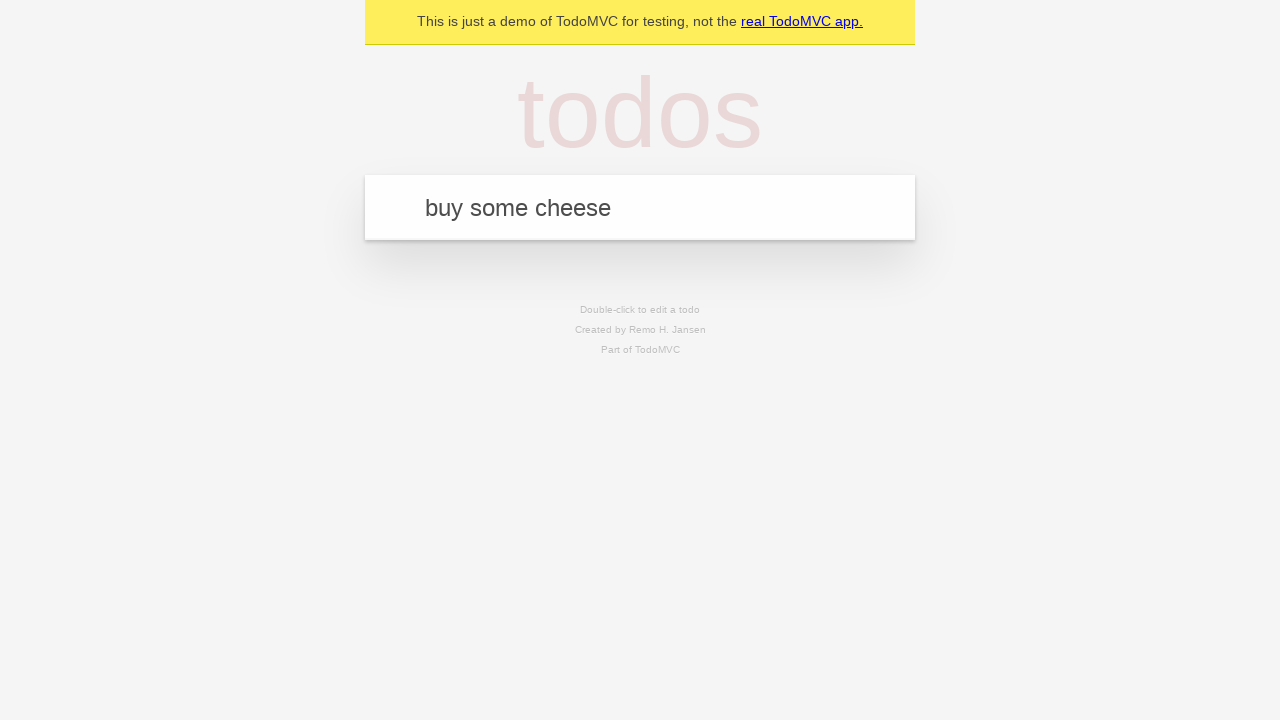

Pressed Enter to add first todo item on internal:attr=[placeholder="What needs to be done?"i]
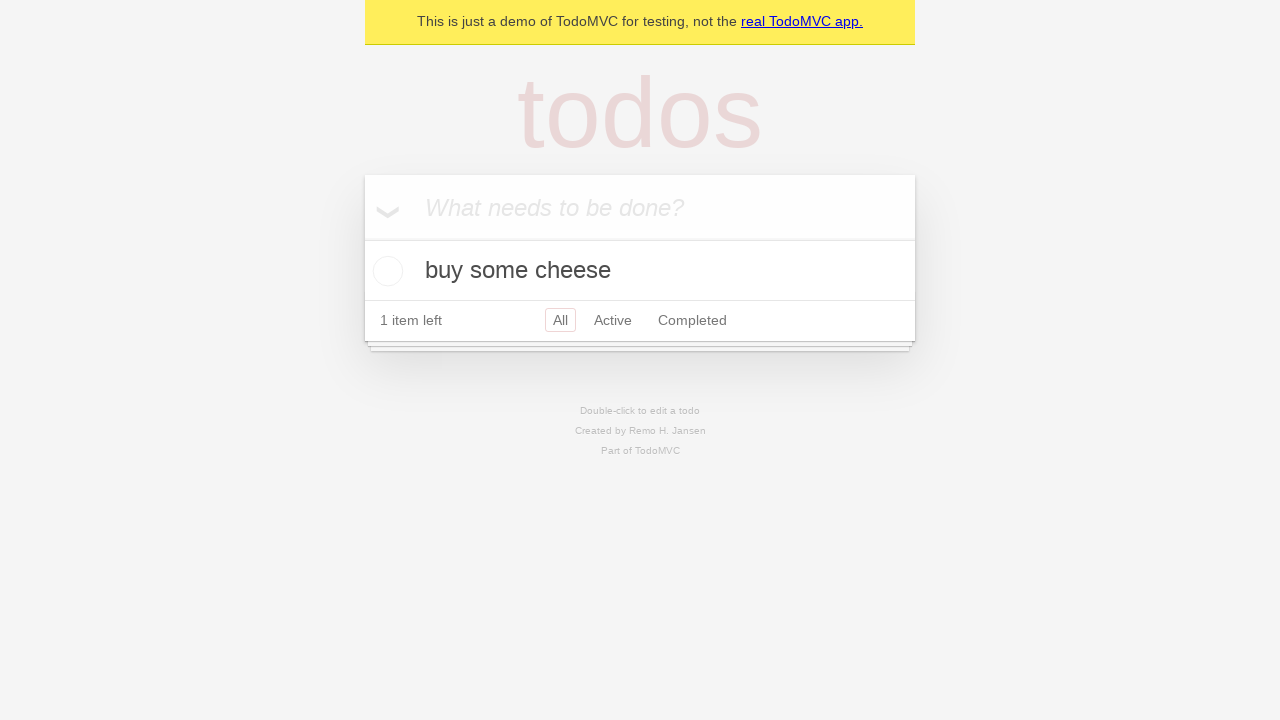

Filled todo input with 'feed the cat' on internal:attr=[placeholder="What needs to be done?"i]
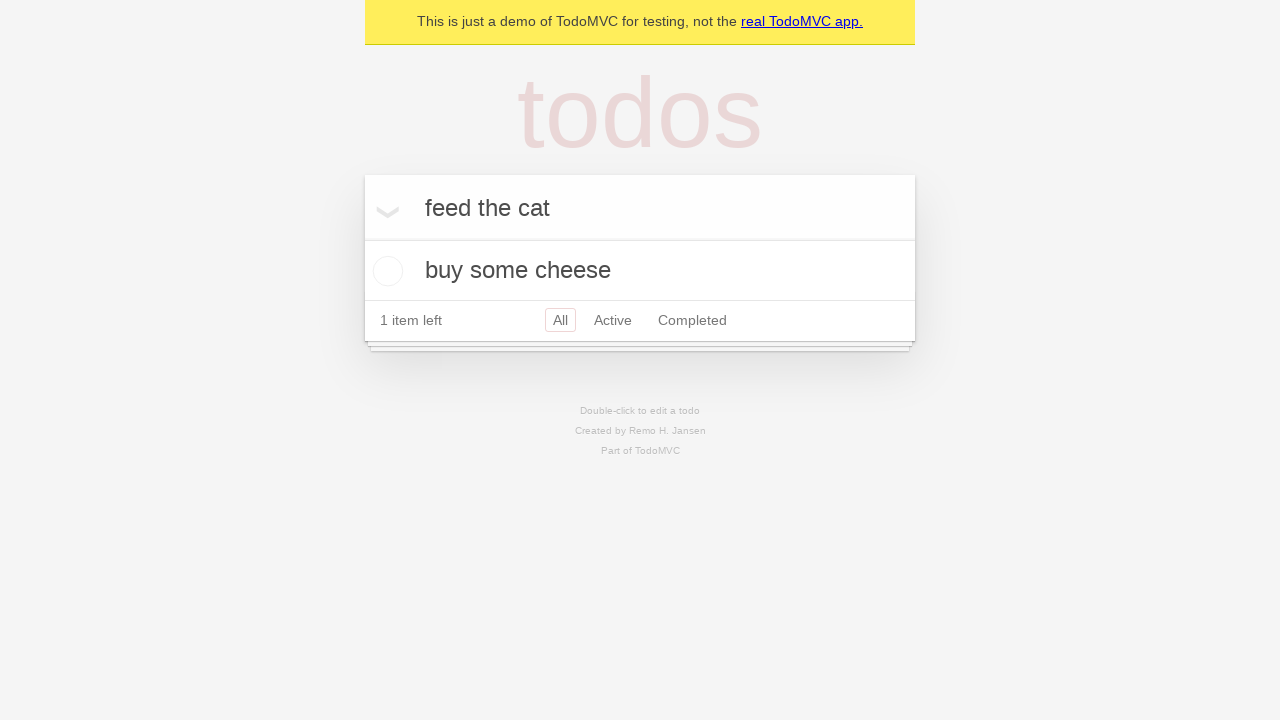

Pressed Enter to add second todo item on internal:attr=[placeholder="What needs to be done?"i]
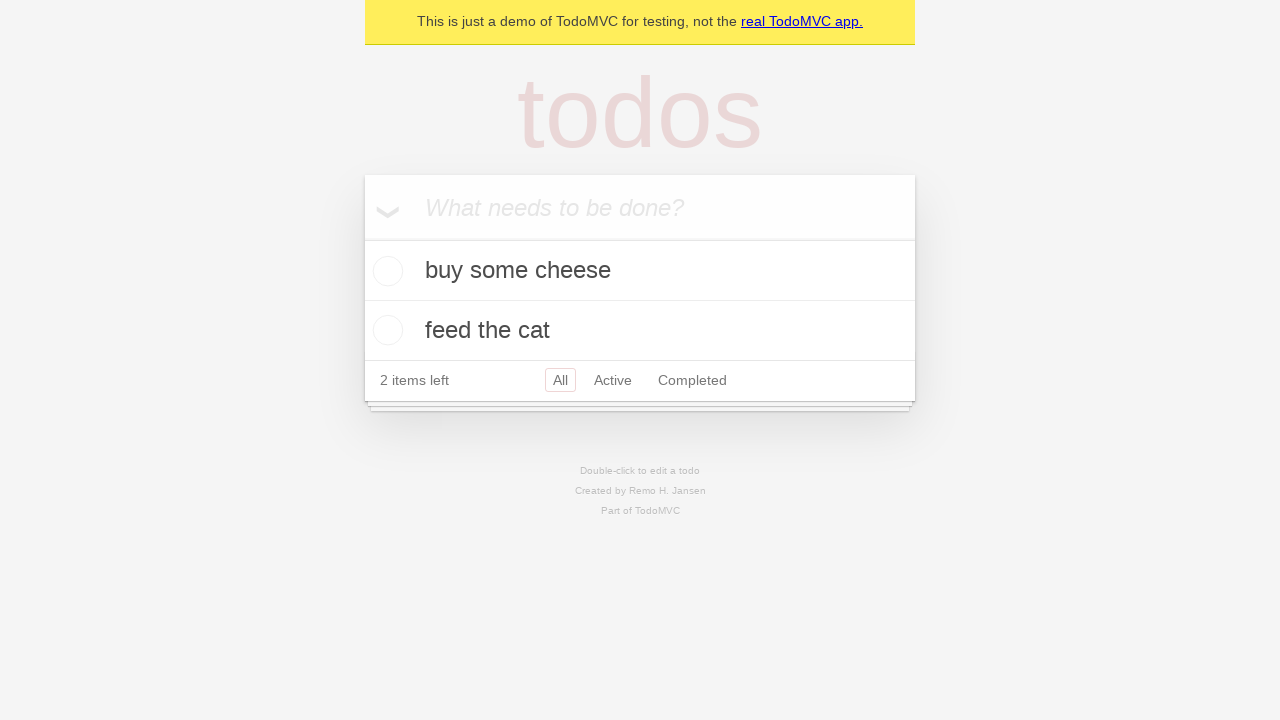

Filled todo input with 'book a doctors appointment' on internal:attr=[placeholder="What needs to be done?"i]
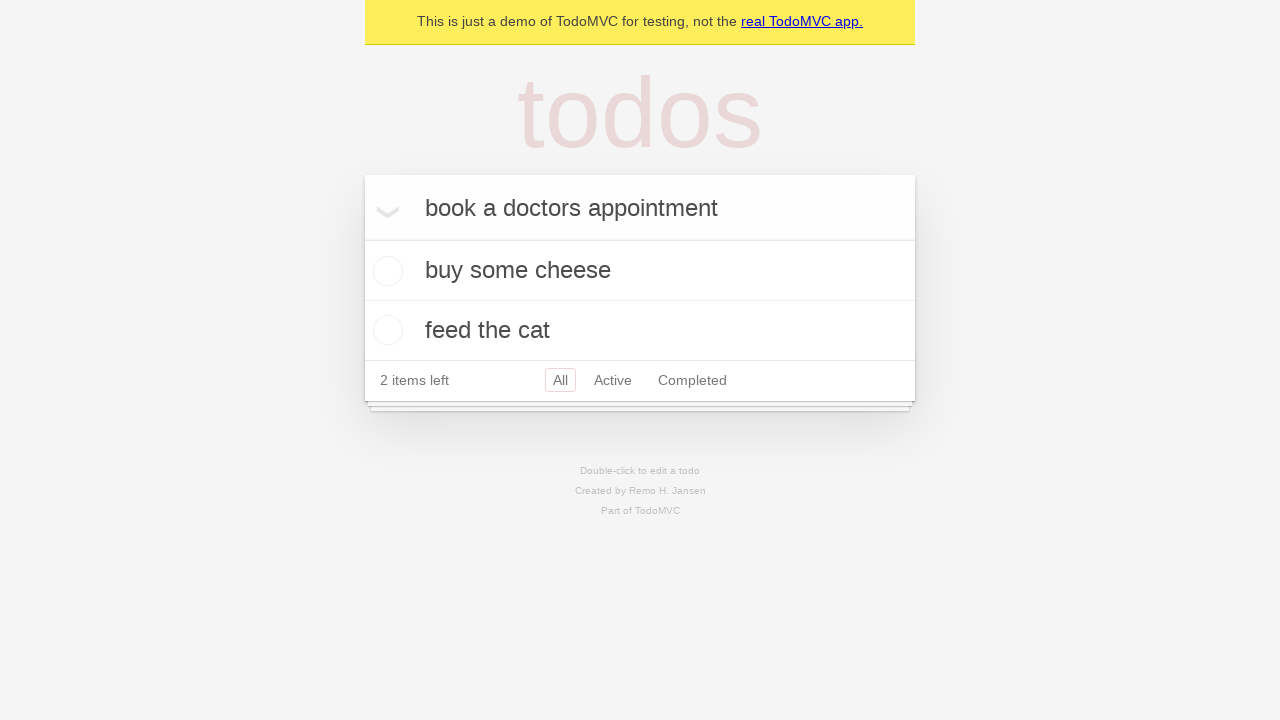

Pressed Enter to add third todo item on internal:attr=[placeholder="What needs to be done?"i]
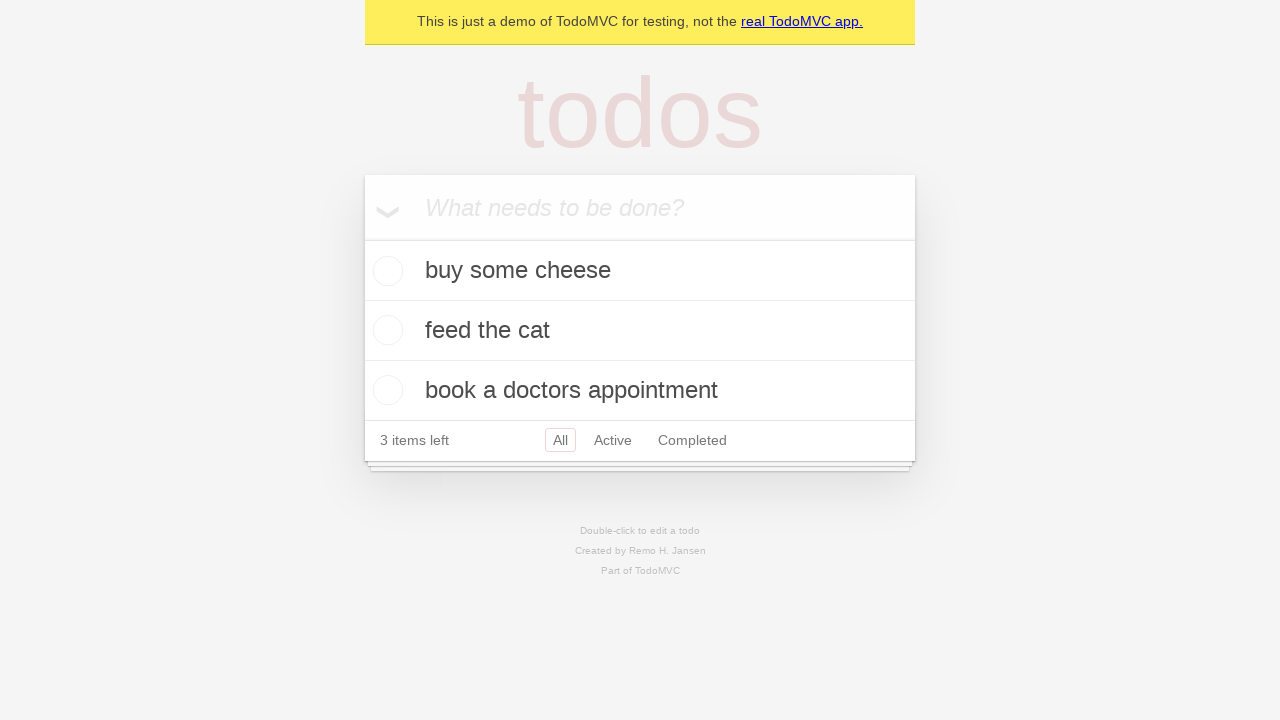

Checked the second todo item at (385, 330) on internal:testid=[data-testid="todo-item"s] >> nth=1 >> internal:role=checkbox
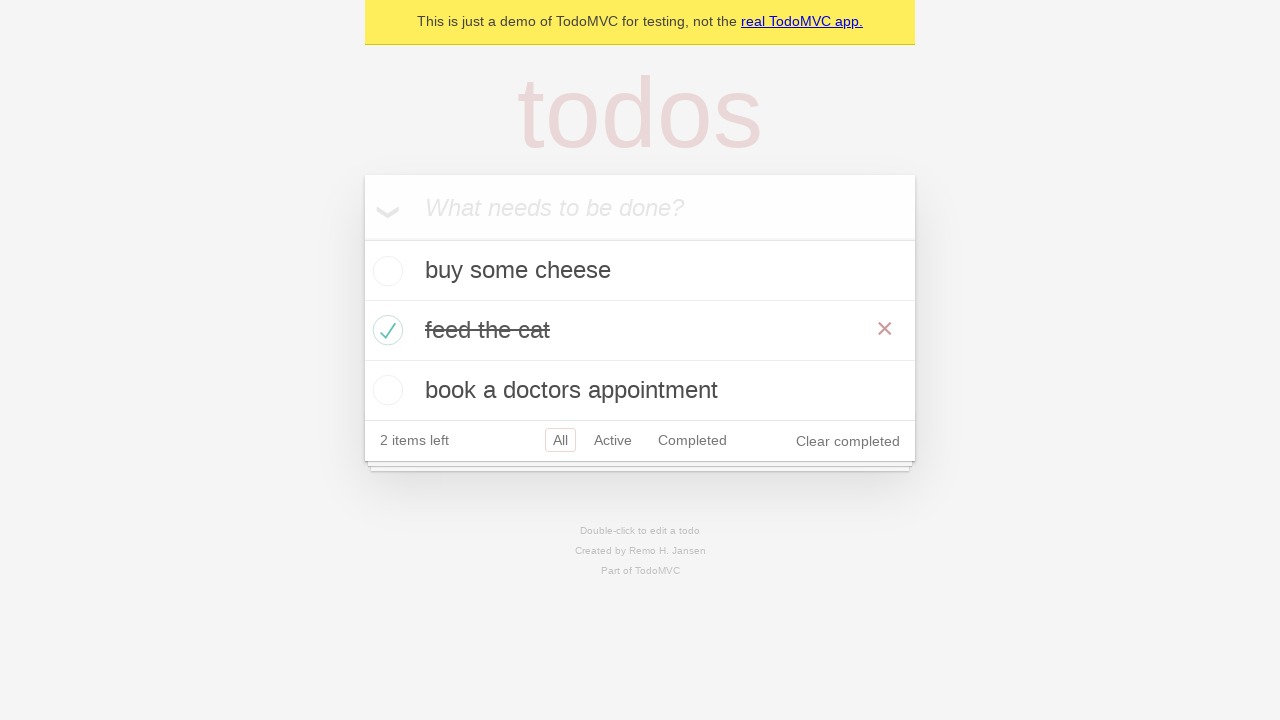

Clicked Active filter to display active todos at (613, 440) on internal:role=link[name="Active"i]
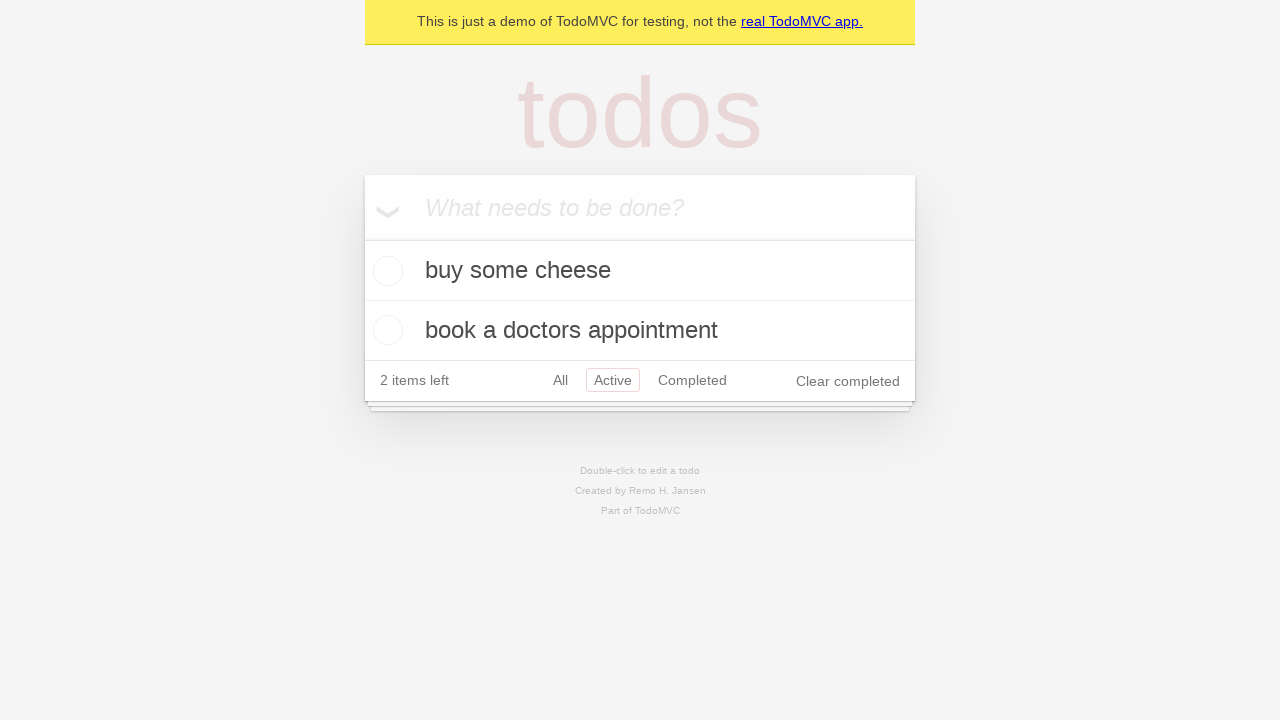

Clicked Completed filter to display completed todos at (692, 380) on internal:role=link[name="Completed"i]
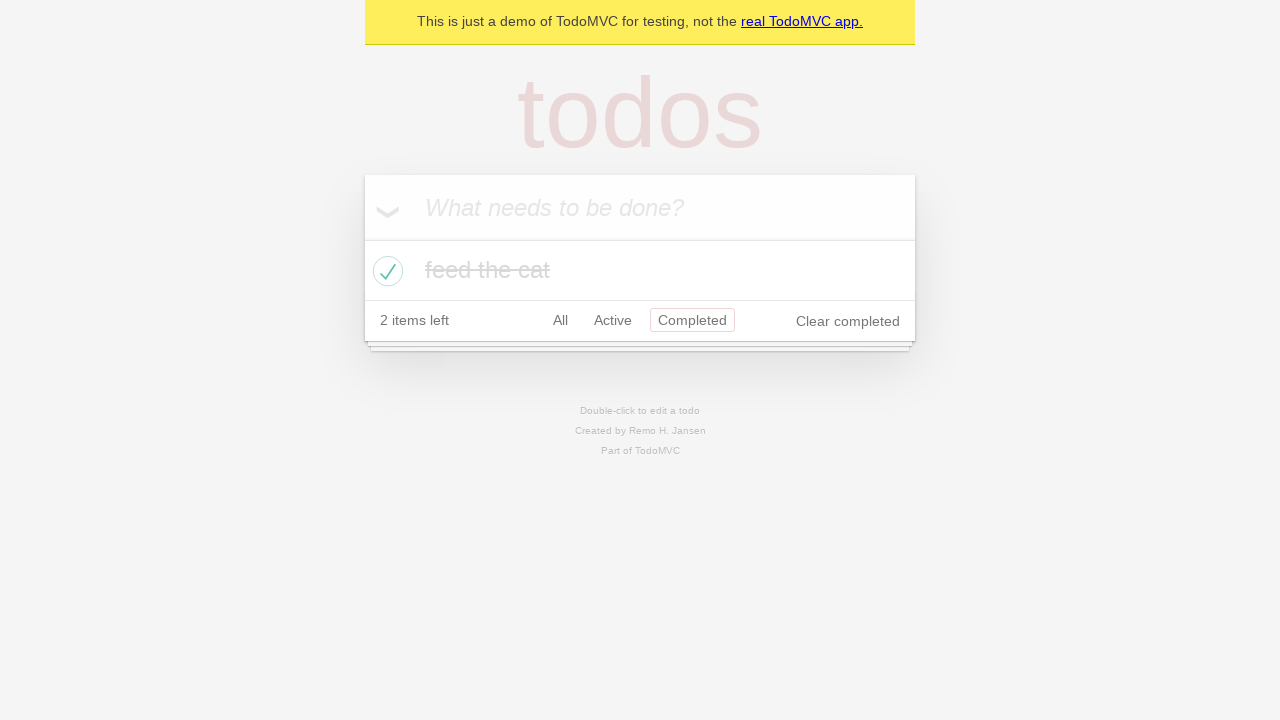

Clicked All filter to display all items at (560, 320) on internal:role=link[name="All"i]
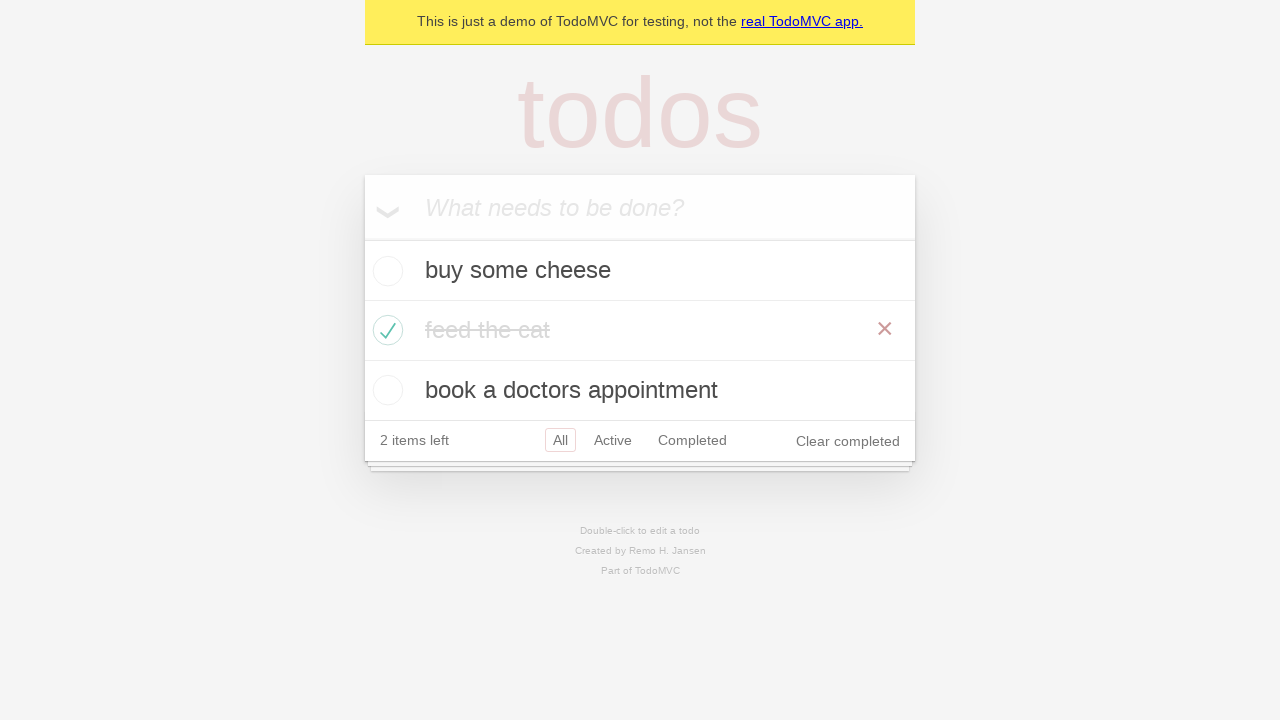

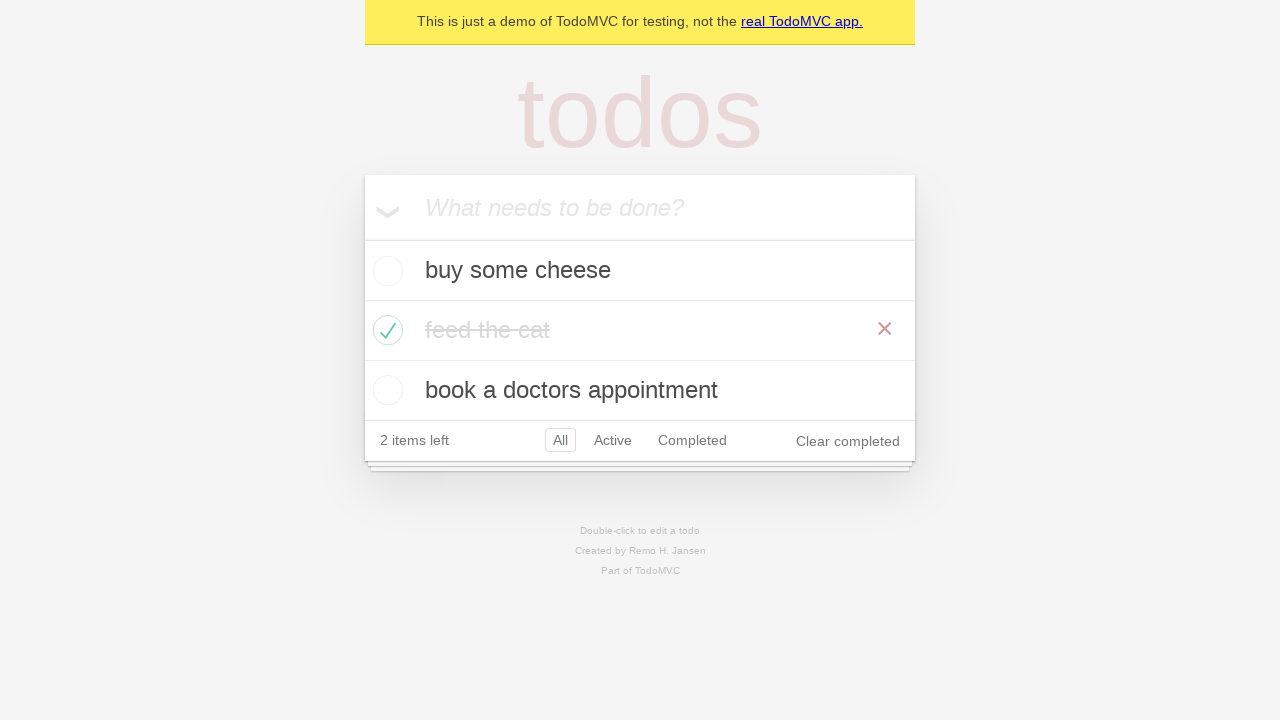